Tests that a specific element is visible on the JCPenney homepage

Starting URL: https://www.jcpenney.com

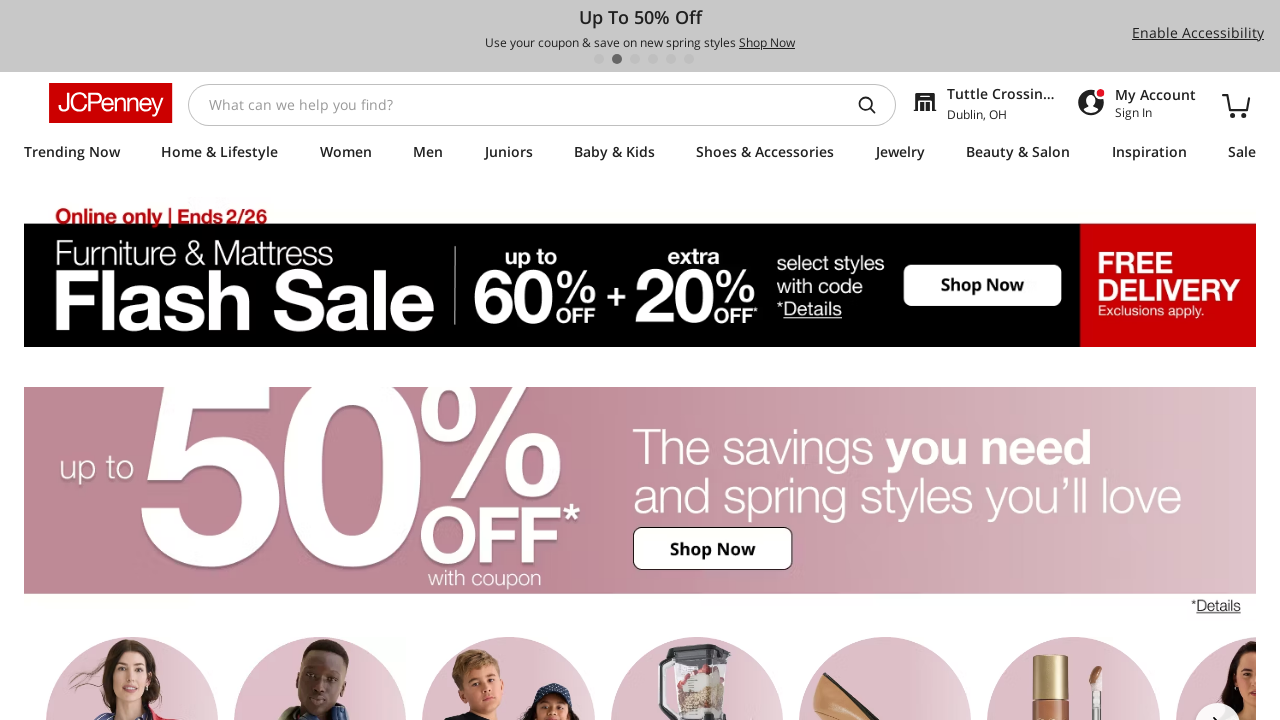

Waited for page to reach networkidle load state
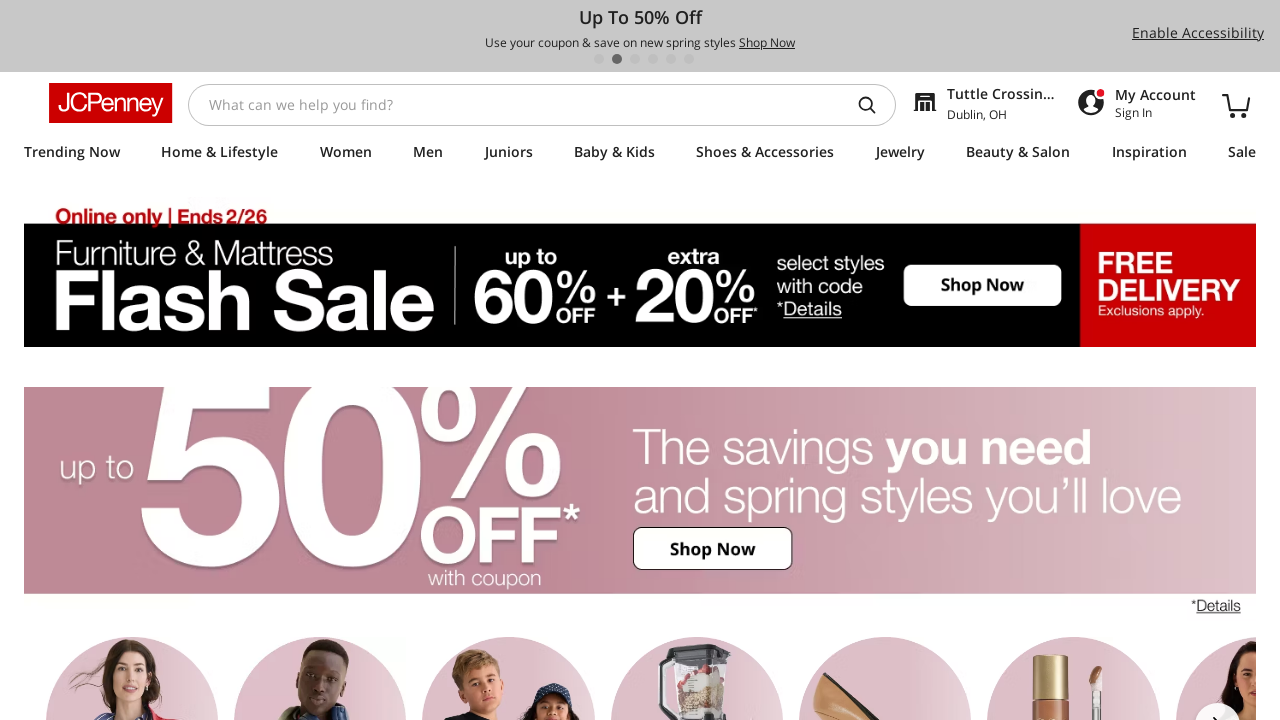

Main content element is visible on JCPenney homepage
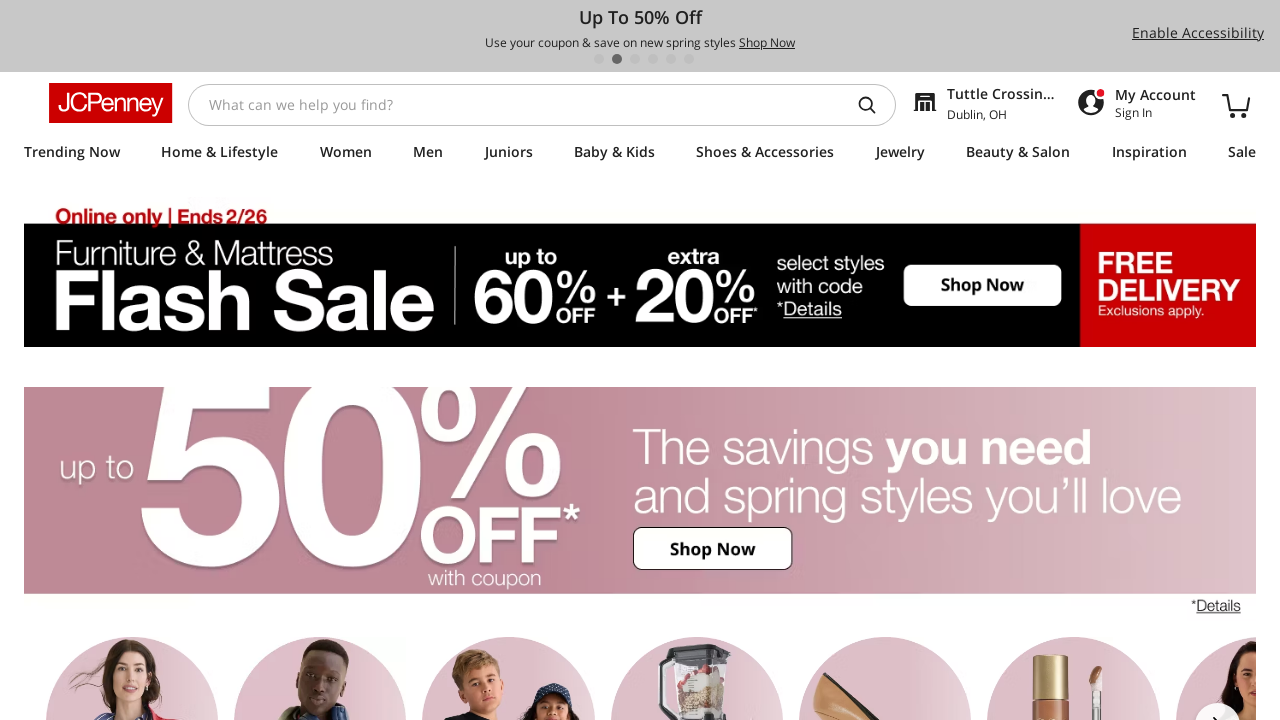

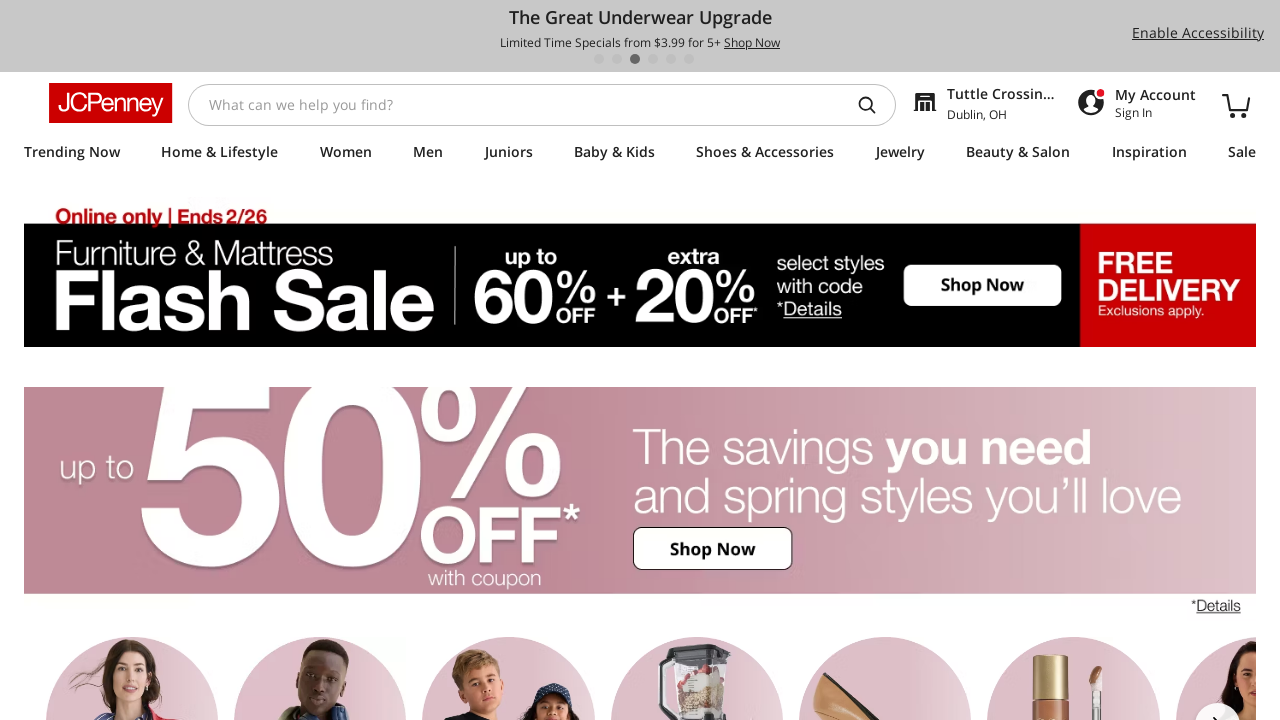